Navigates to a practice page and verifies the structure and content of a product table by checking row counts, column counts, and specific cell values

Starting URL: http://qaclickacademy.com/practice.php

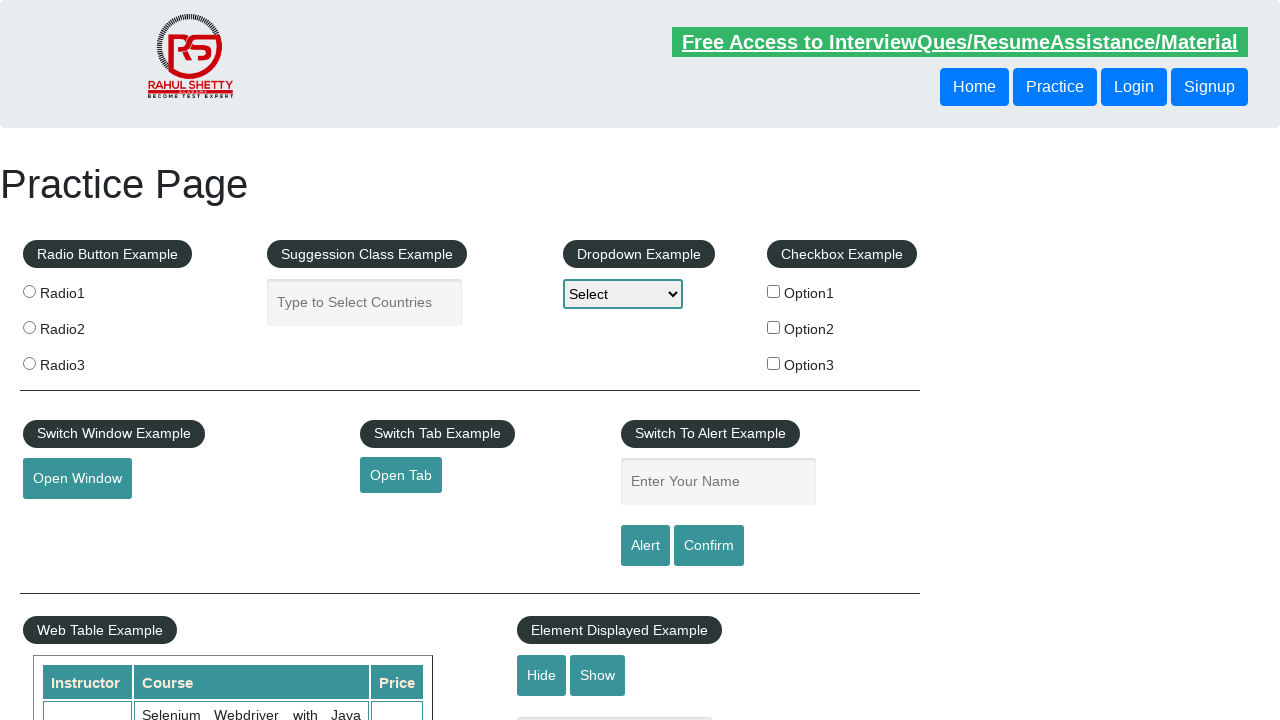

Waited for product table to load
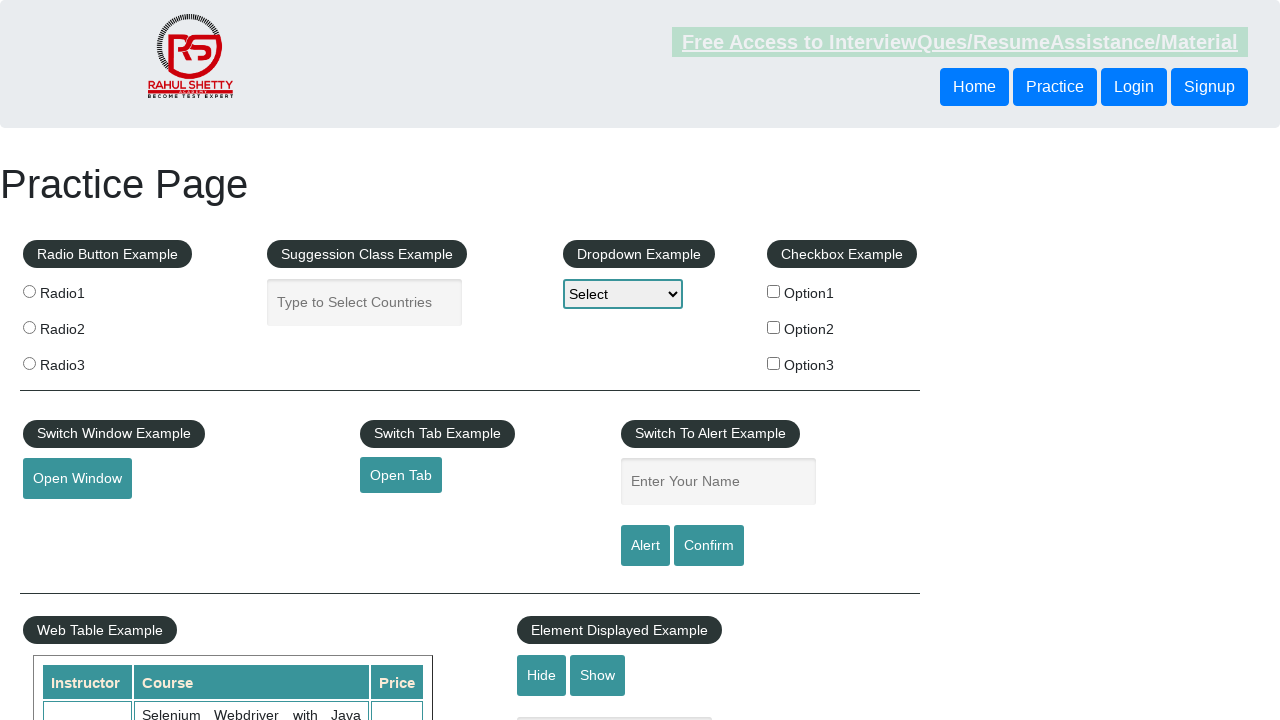

Located product table element
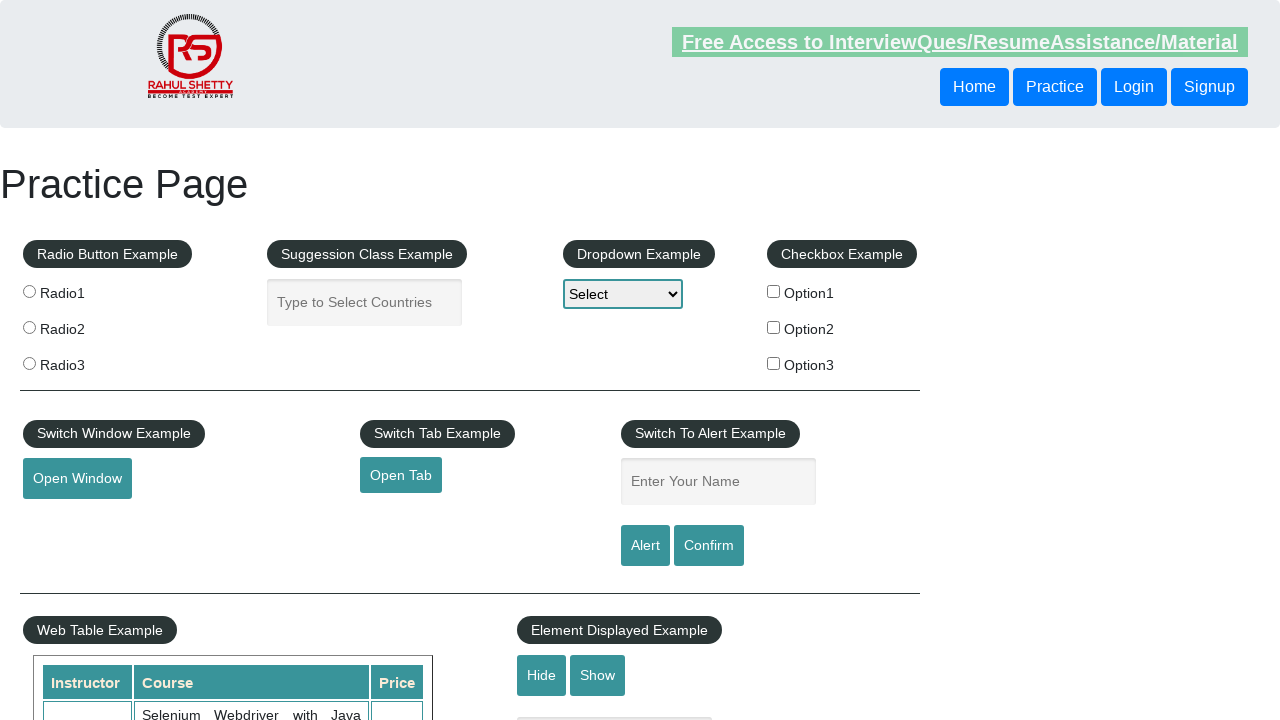

Counted 21 rows in table
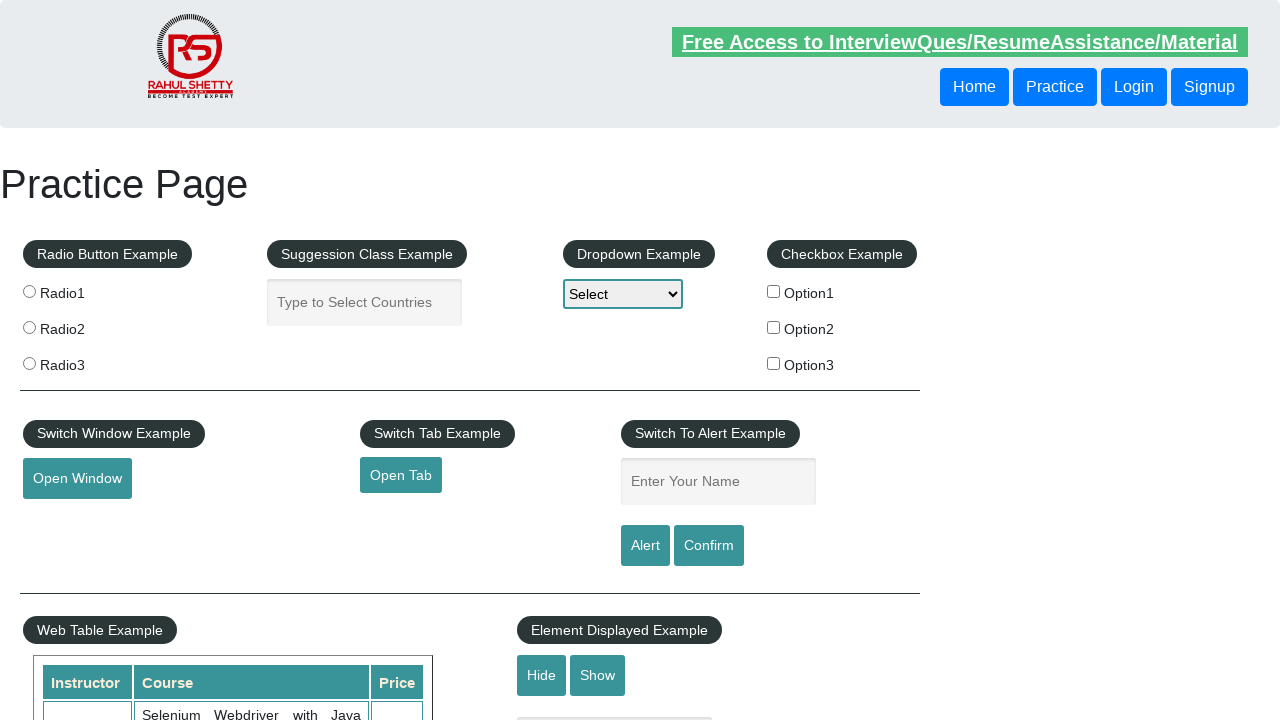

Located first row of table
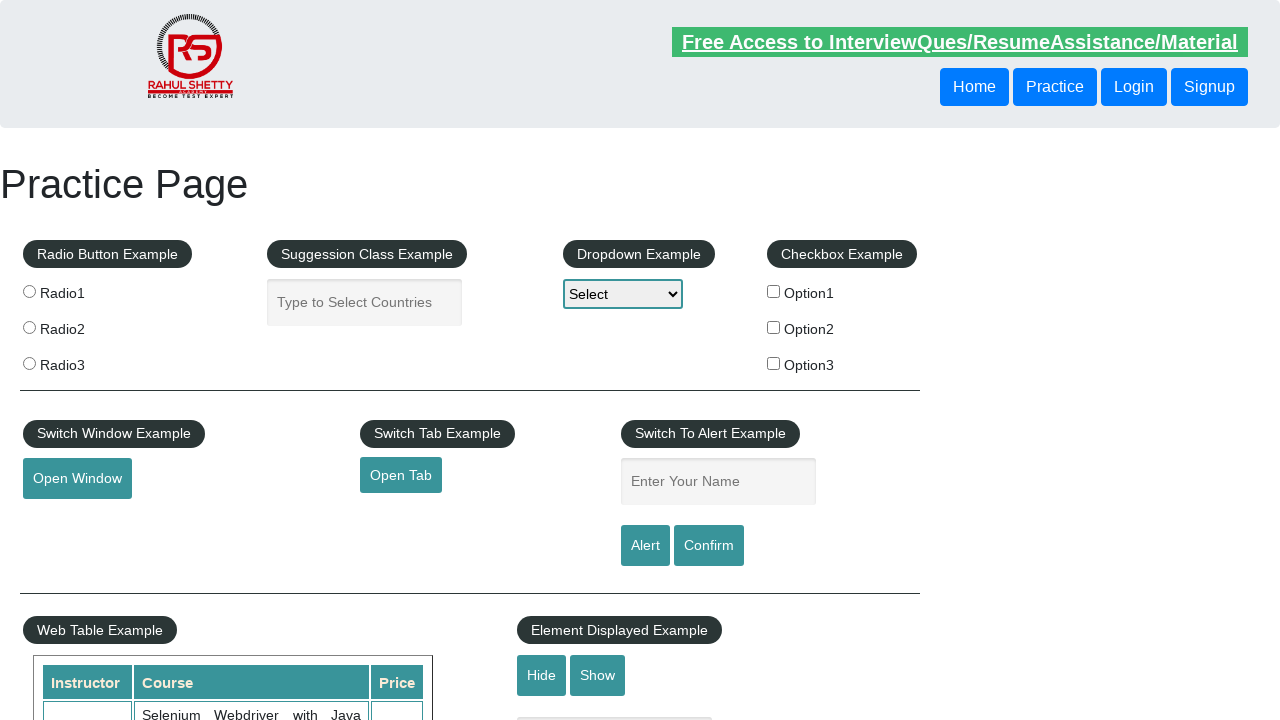

Counted 3 columns in first row
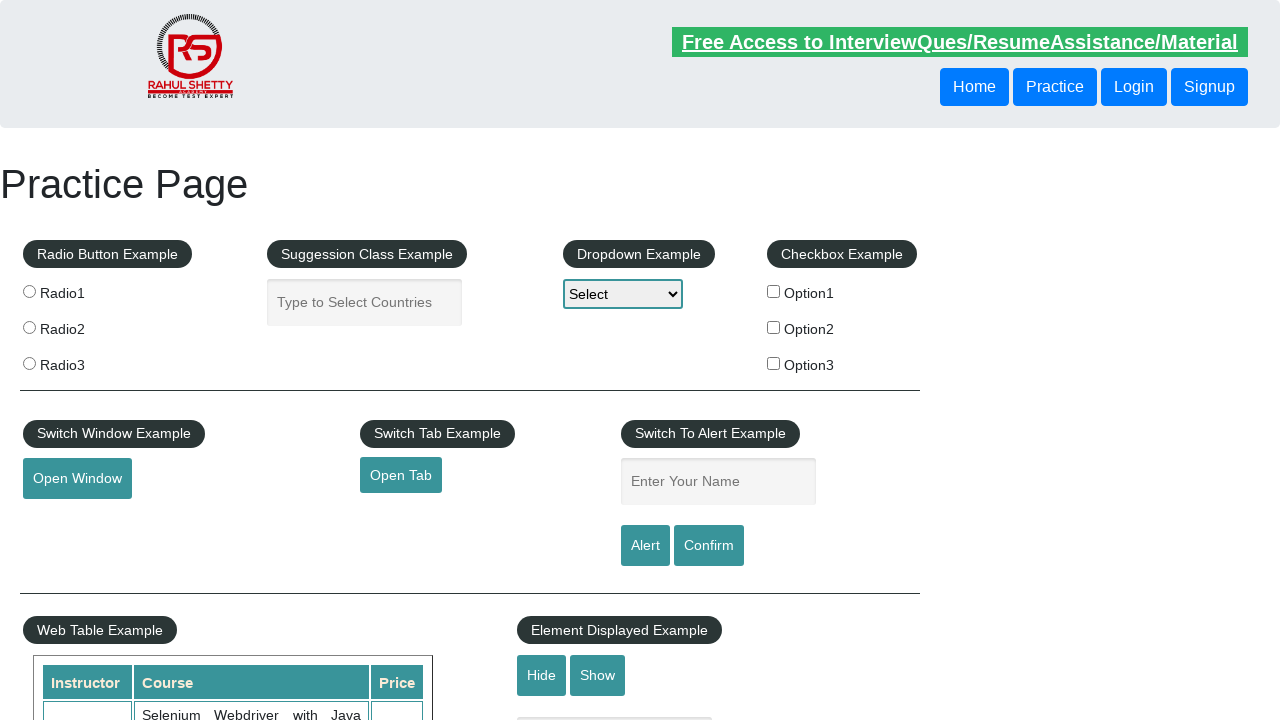

Located second row (index 2) of table
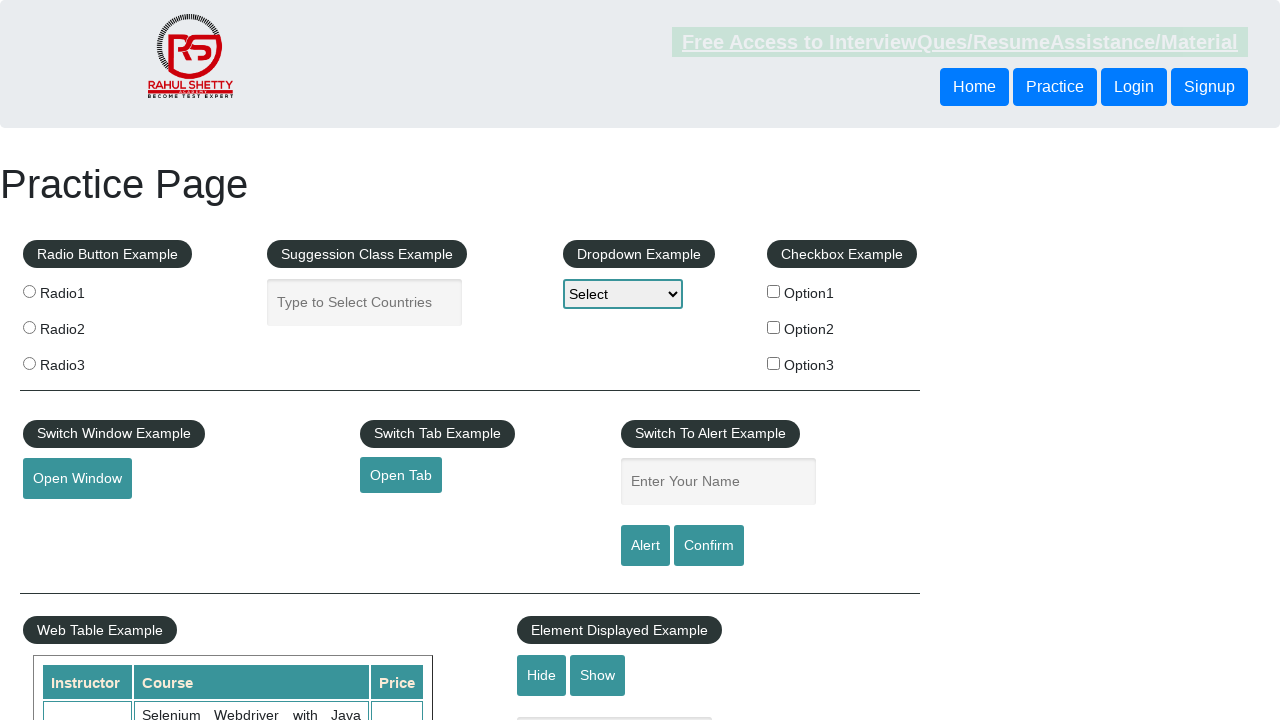

Retrieved first cell value from second row: Rahul Shetty
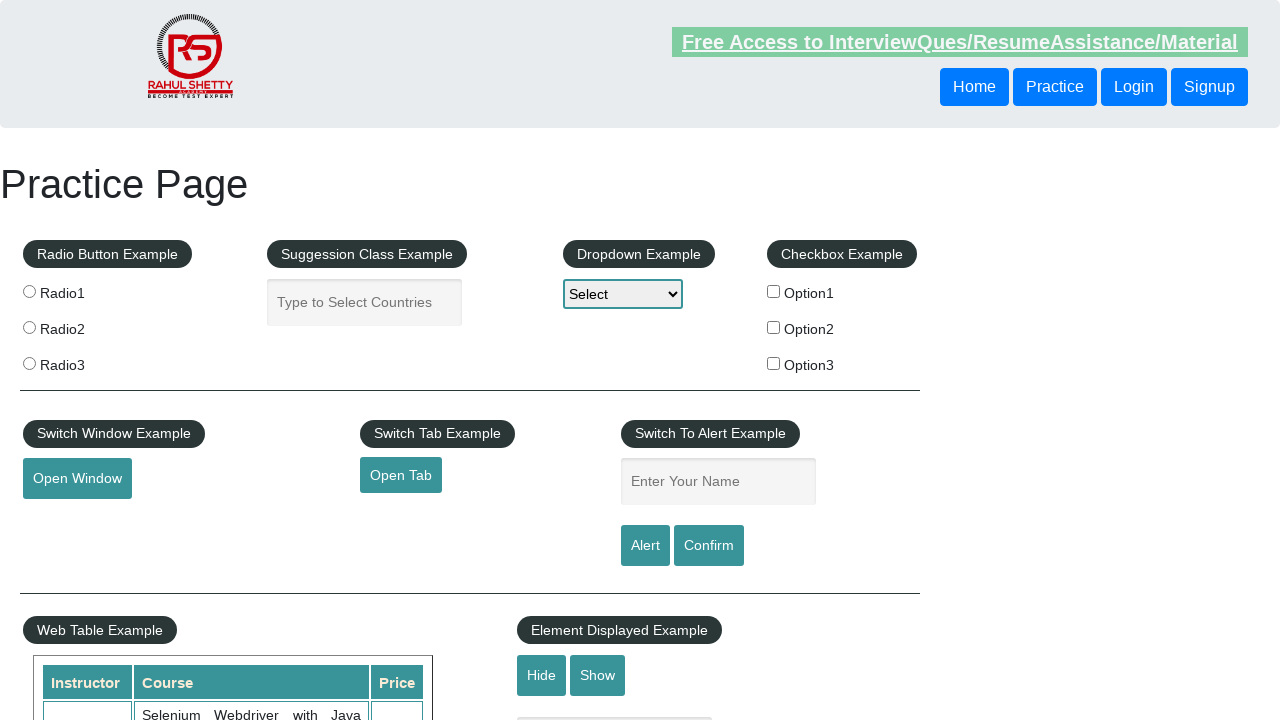

Retrieved second cell value from second row: Learn SQL in Practical + Database Testing from Scratch
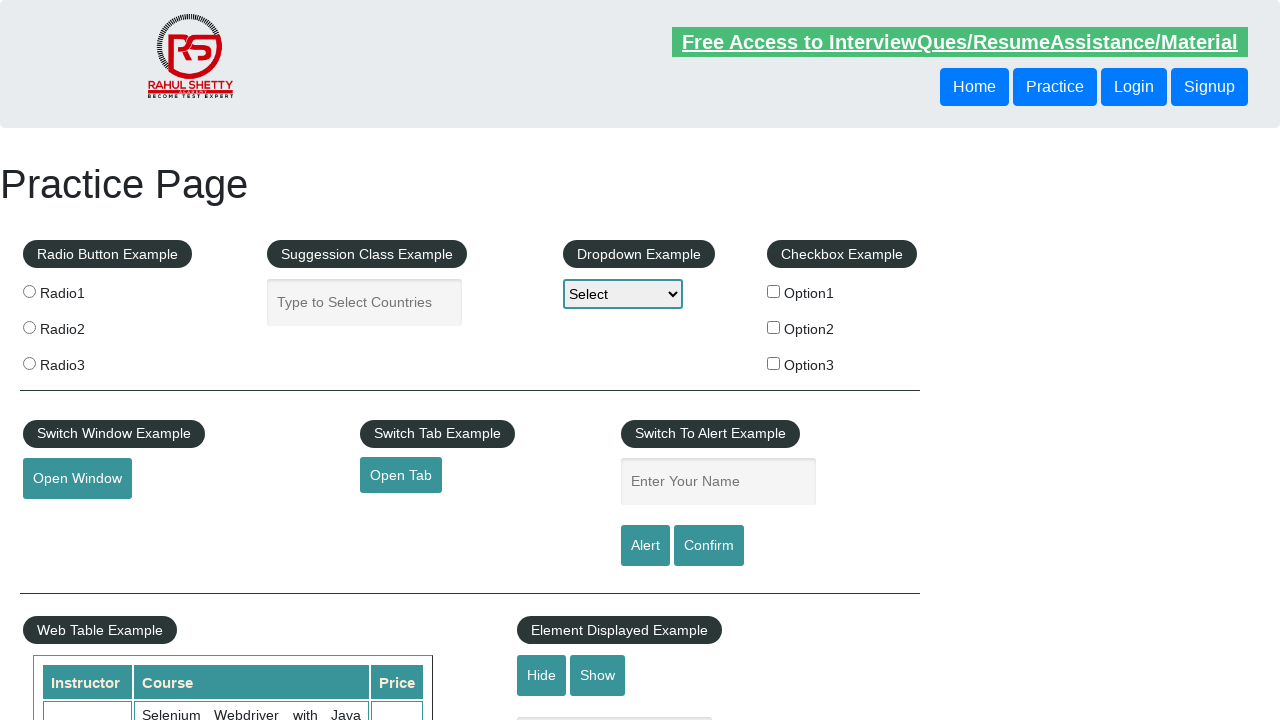

Retrieved third cell value from second row: 25
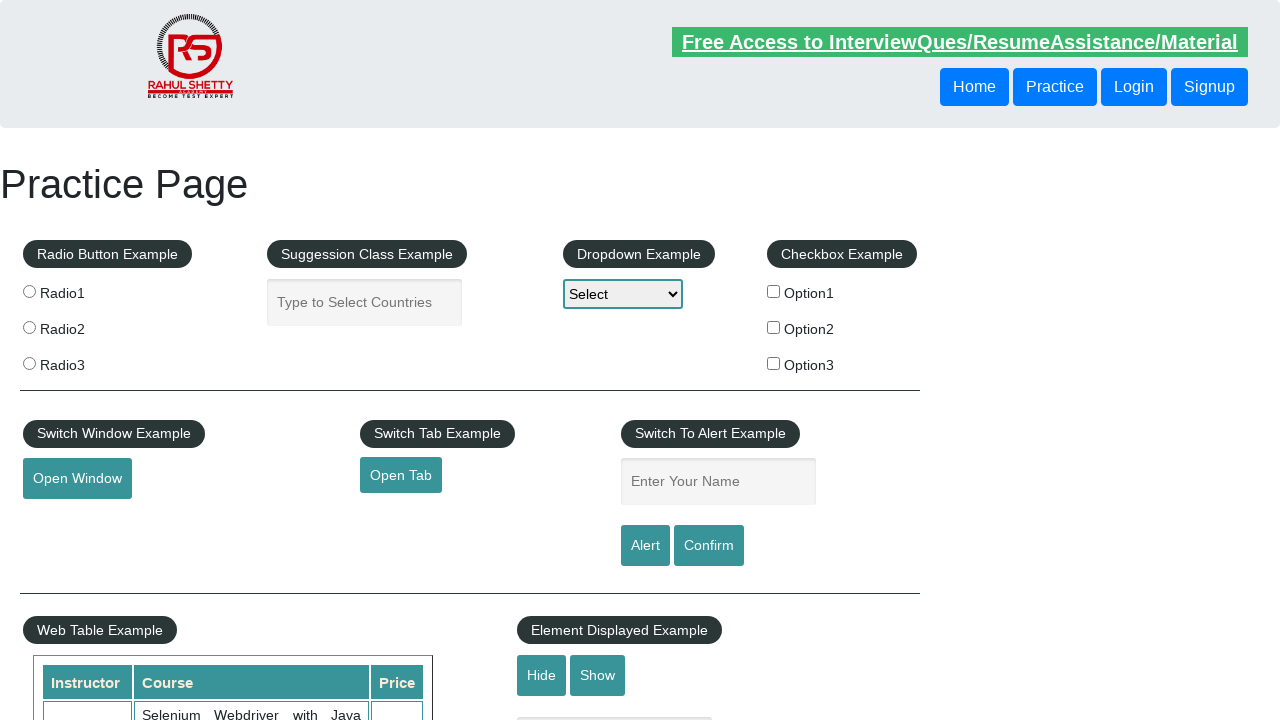

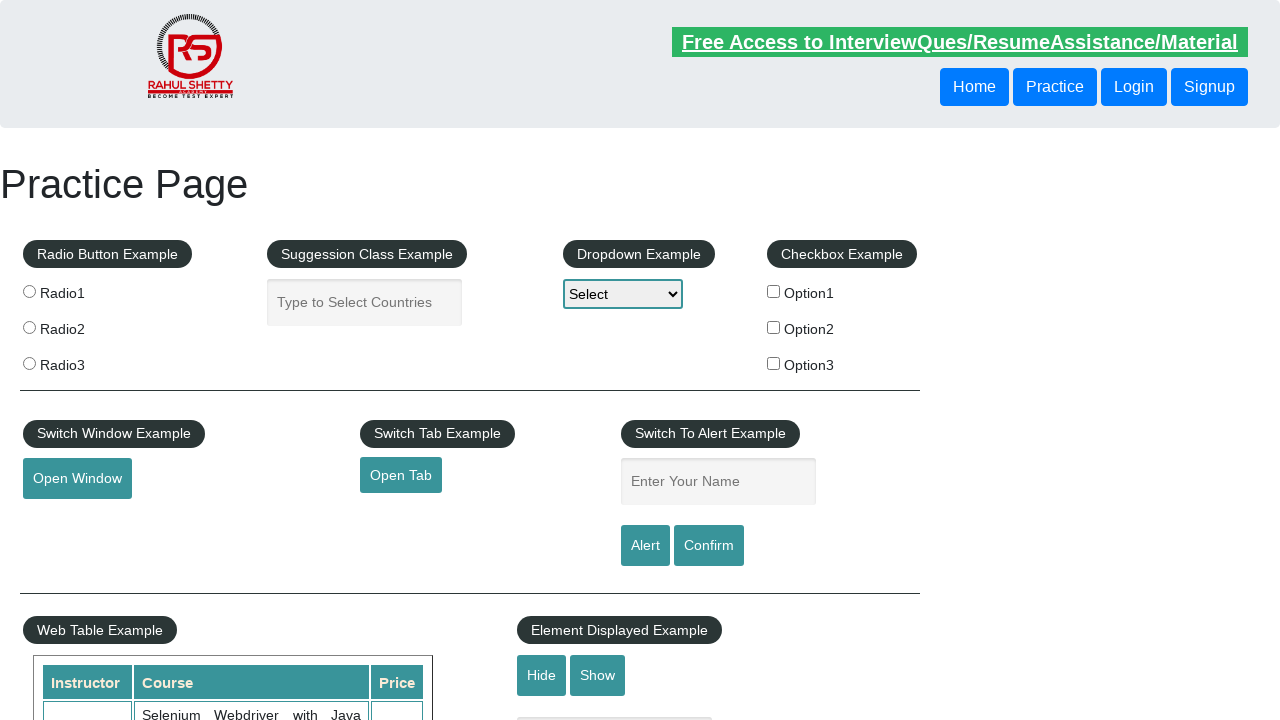